Tests filtering to display only completed items

Starting URL: https://demo.playwright.dev/todomvc

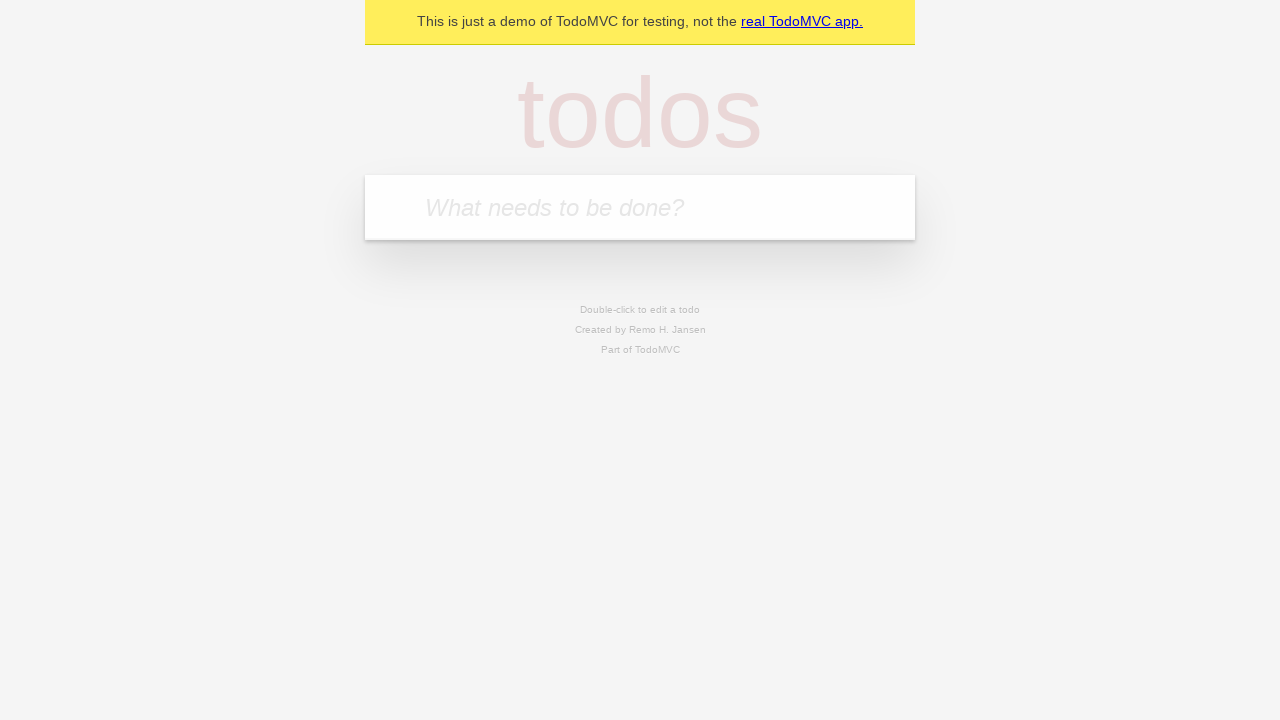

Filled new todo input with 'buy some cheese' on .new-todo
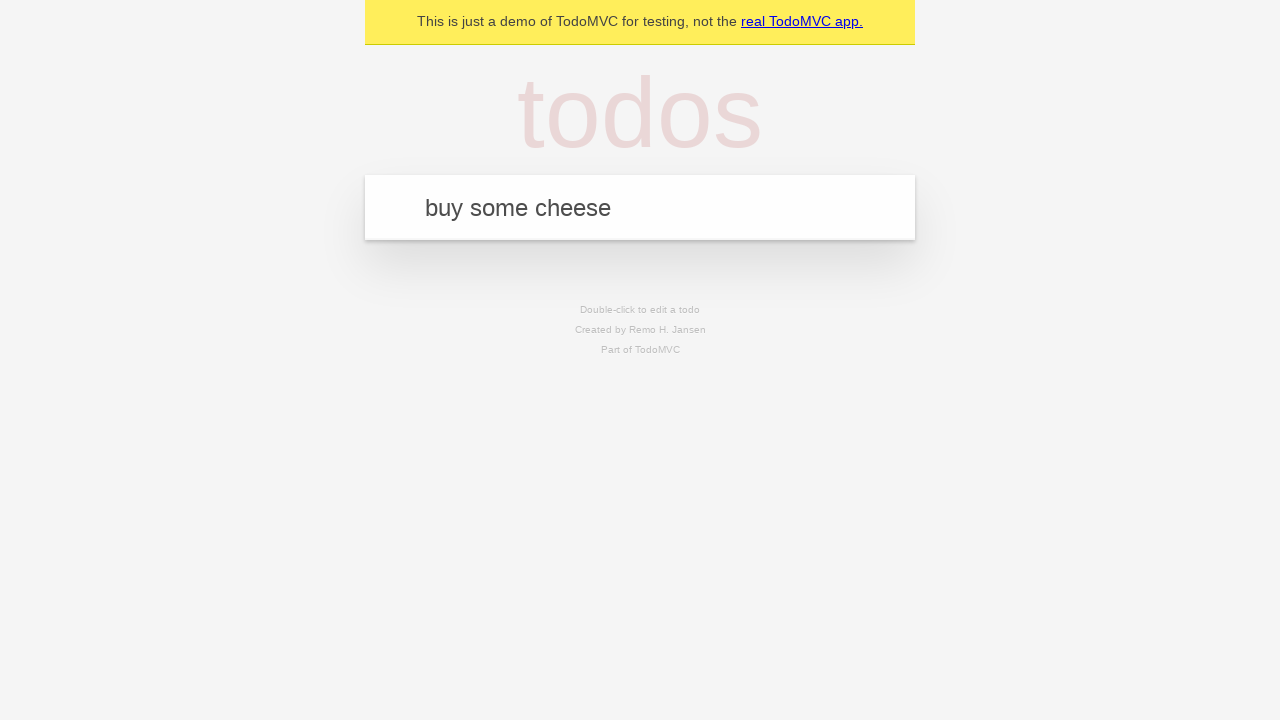

Pressed Enter to create first todo item on .new-todo
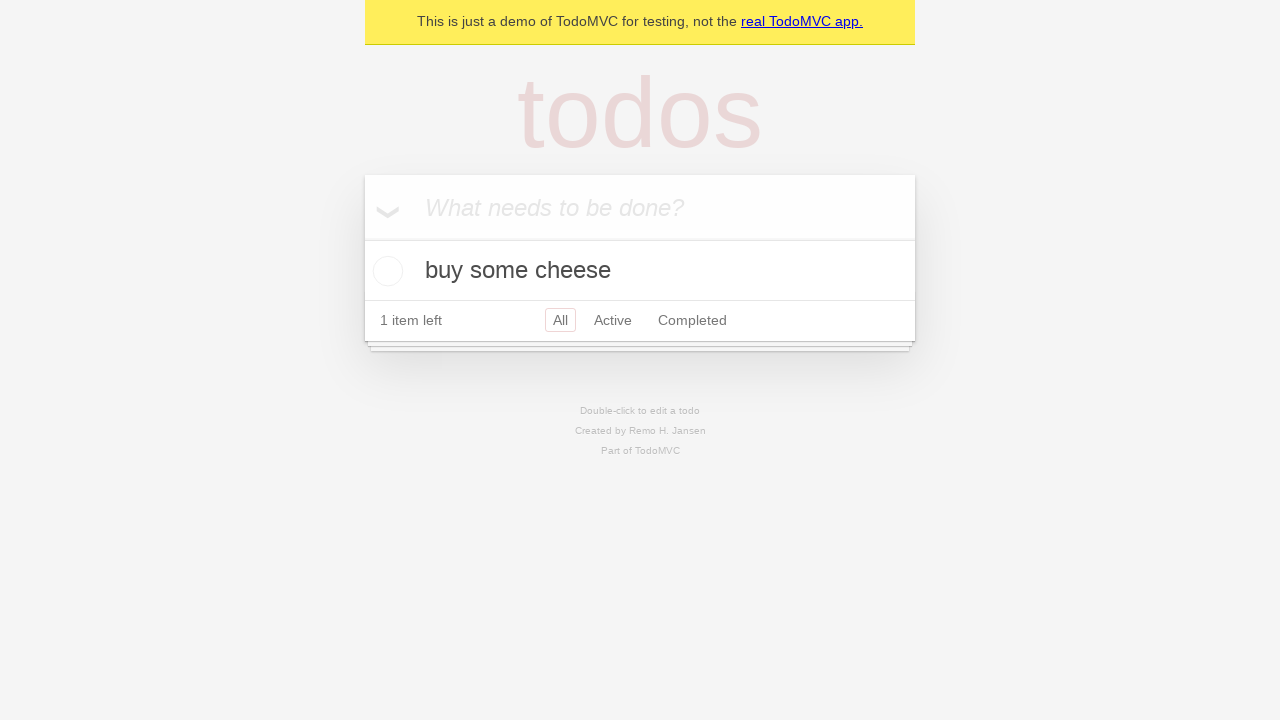

Filled new todo input with 'feed the cat' on .new-todo
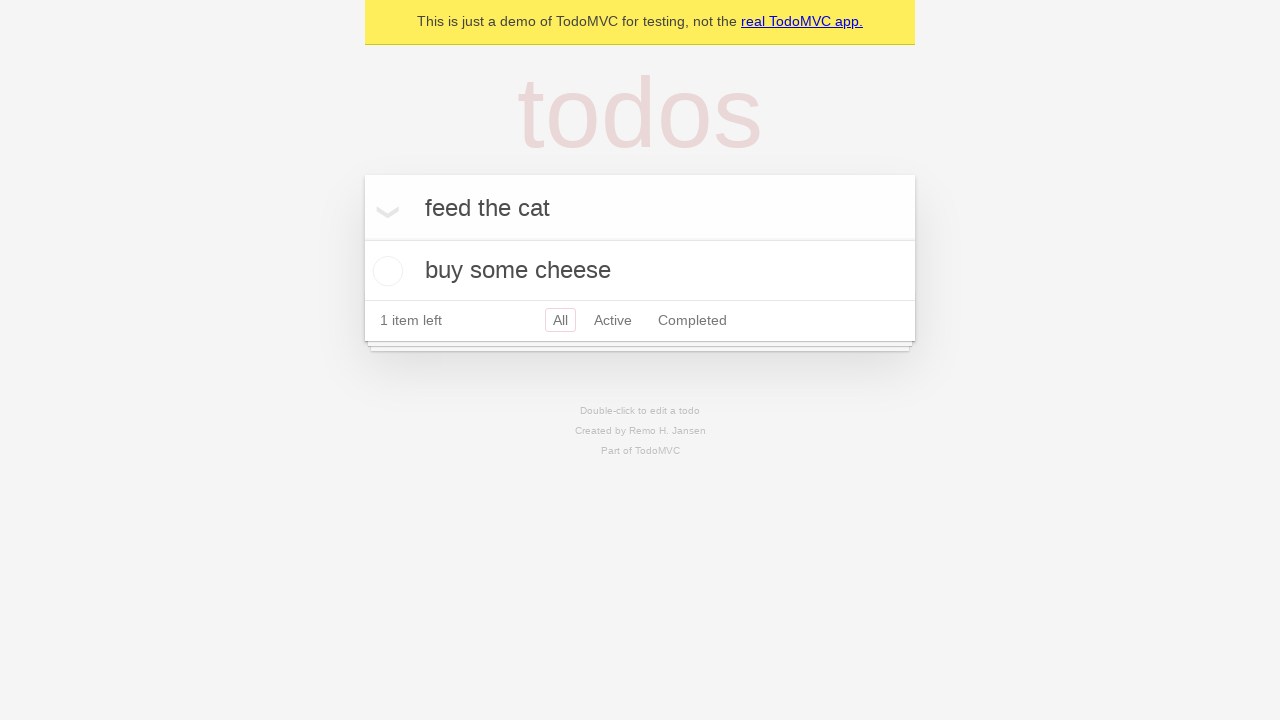

Pressed Enter to create second todo item on .new-todo
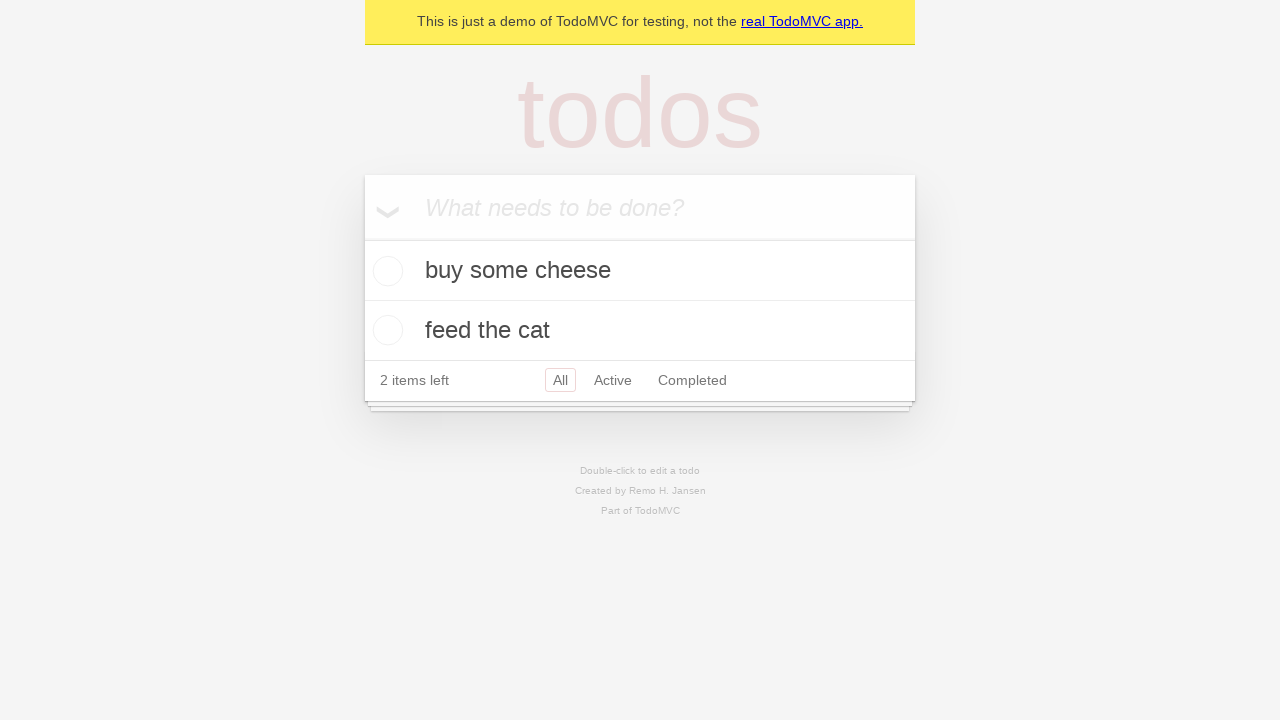

Filled new todo input with 'book a doctors appointment' on .new-todo
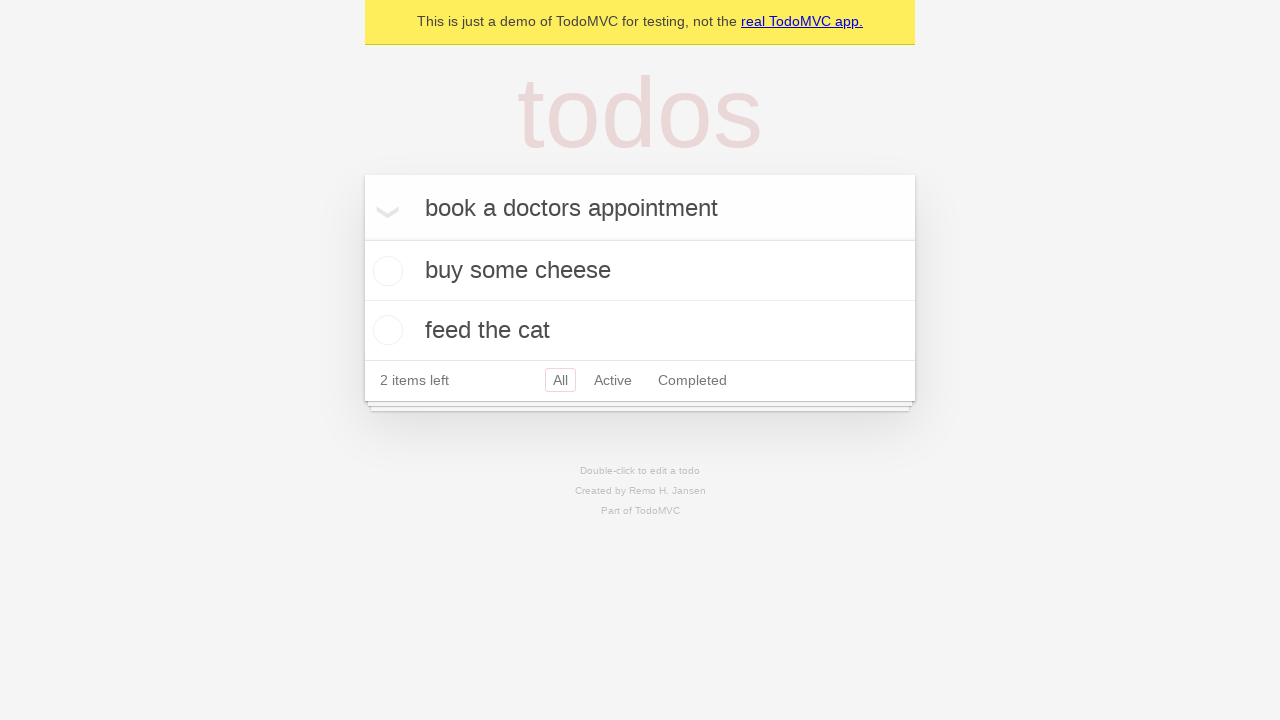

Pressed Enter to create third todo item on .new-todo
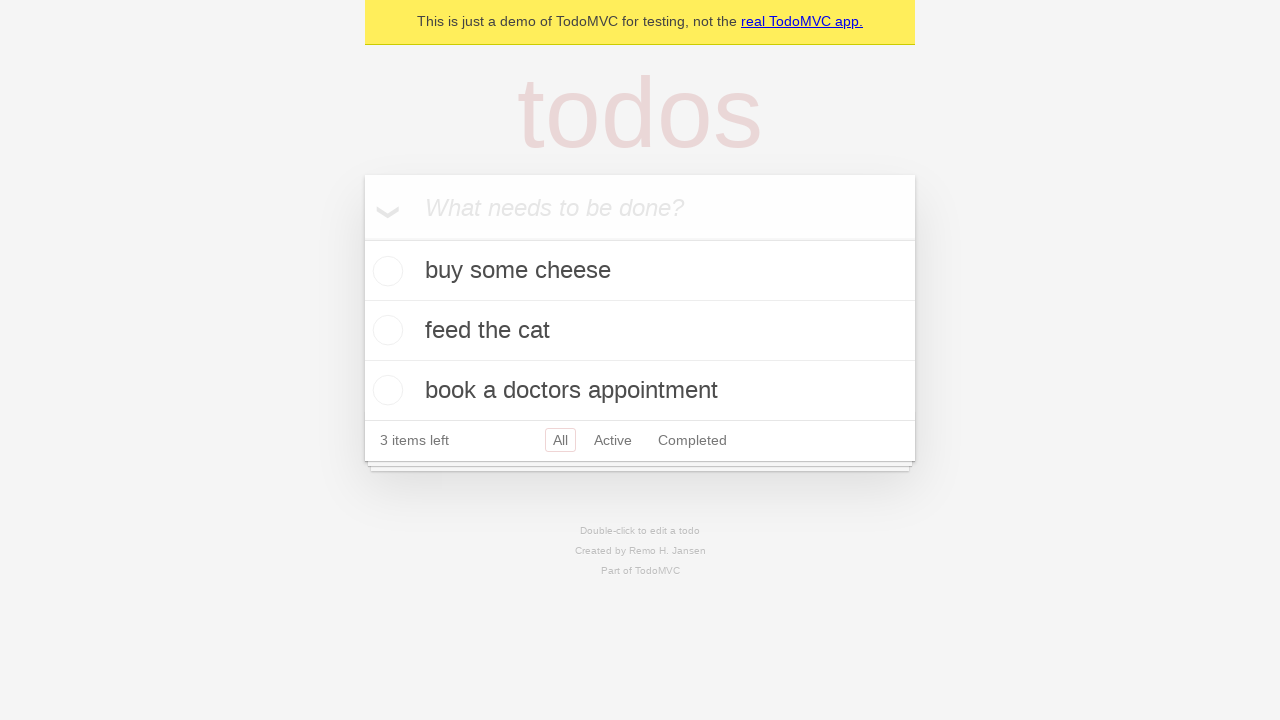

Waited for all 3 todo items to load
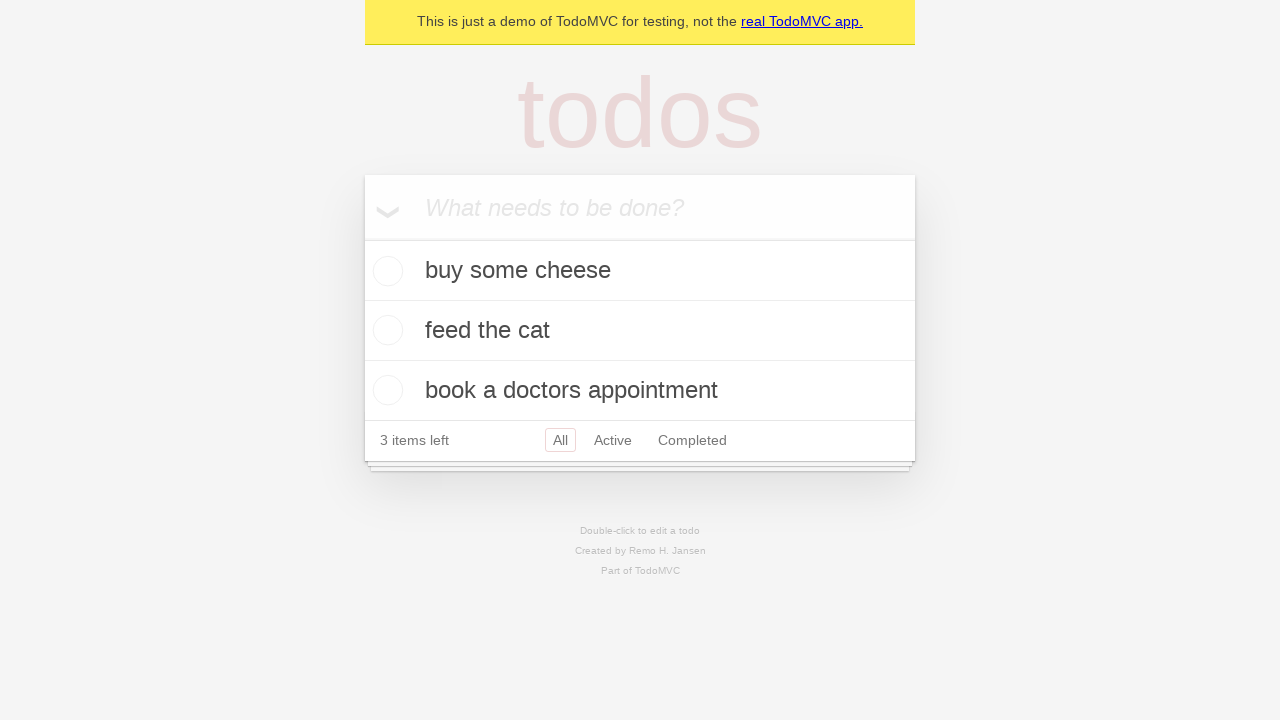

Checked the second todo item as completed at (385, 330) on .todo-list li .toggle >> nth=1
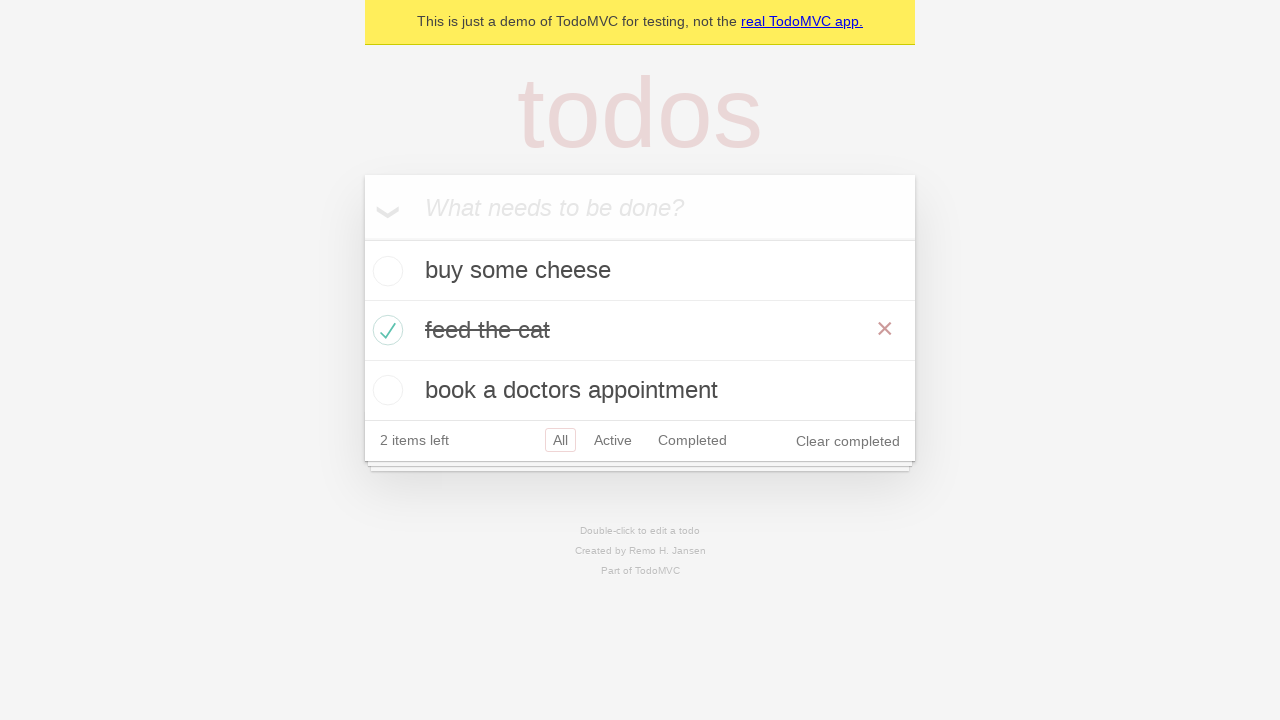

Clicked Completed filter to display only completed items at (692, 440) on .filters >> text=Completed
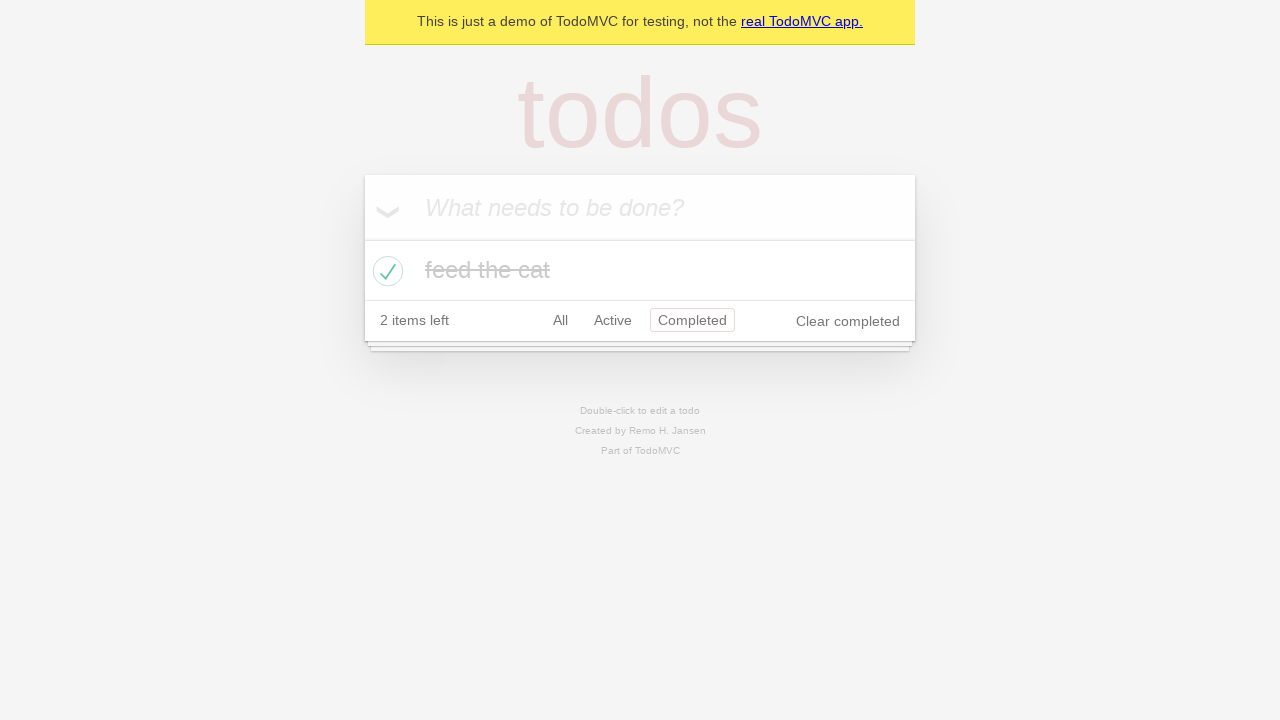

Waited for filter to apply
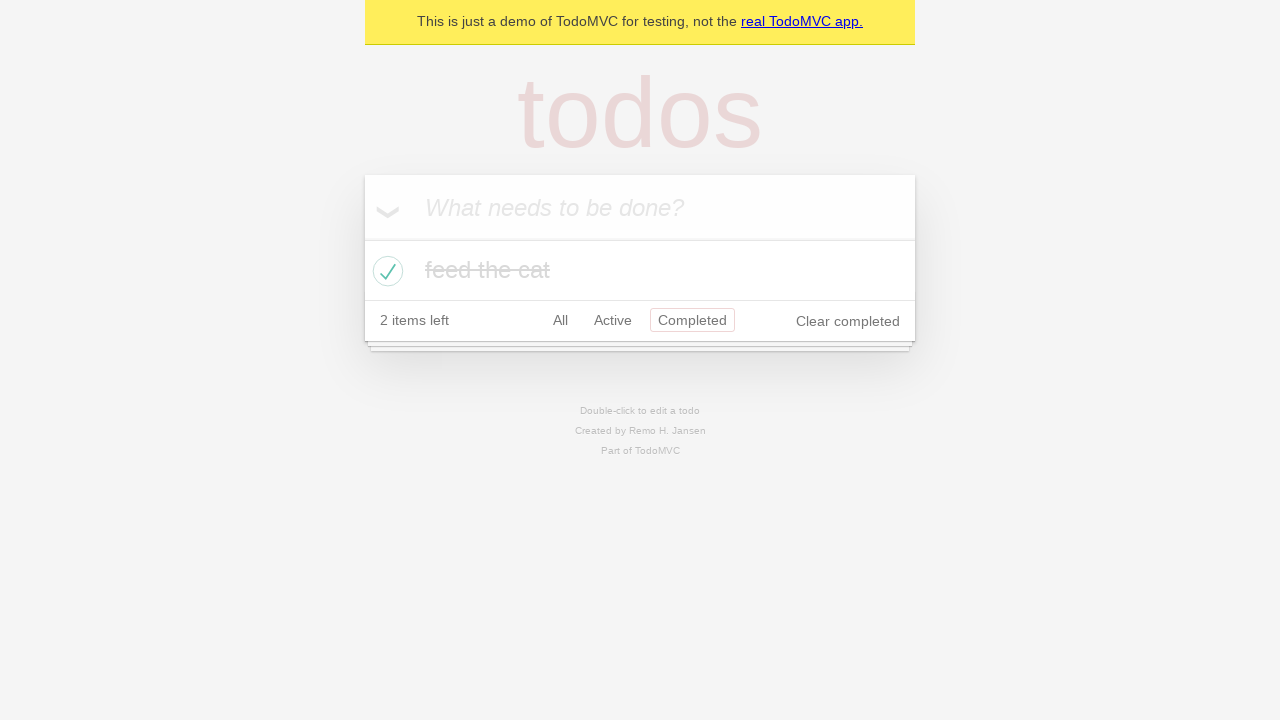

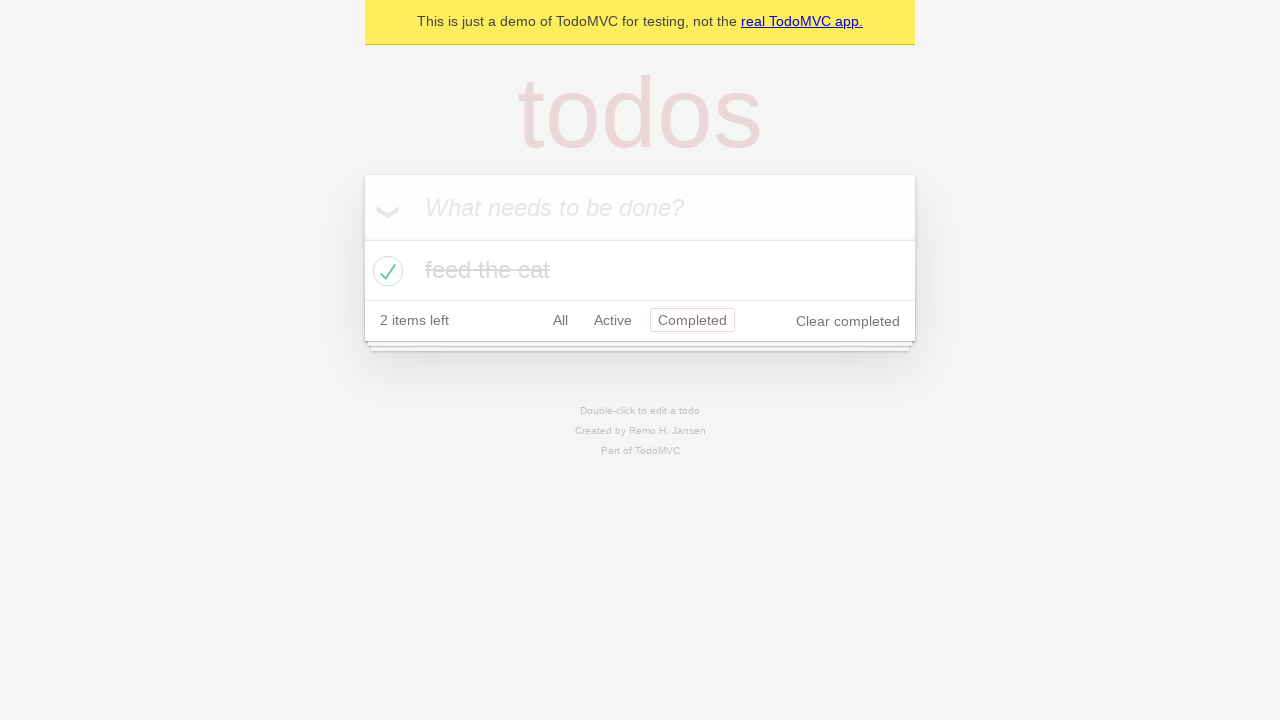